Tests dynamic element addition and removal by clicking "Add Element" button to create a "Delete" button, then clicking the "Delete" button to remove it

Starting URL: https://practice.cydeo.com/add_remove_elements/

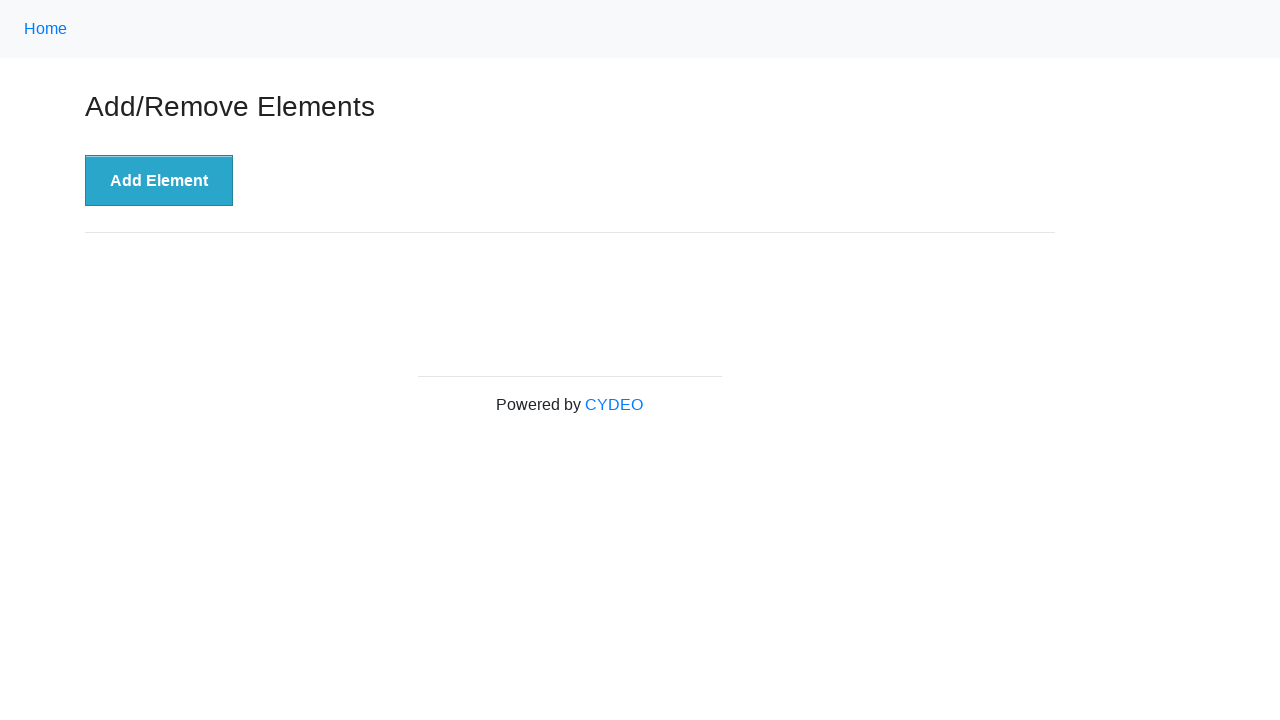

Clicked 'Add Element' button to create a new Delete button at (159, 181) on xpath=//button[.='Add Element']
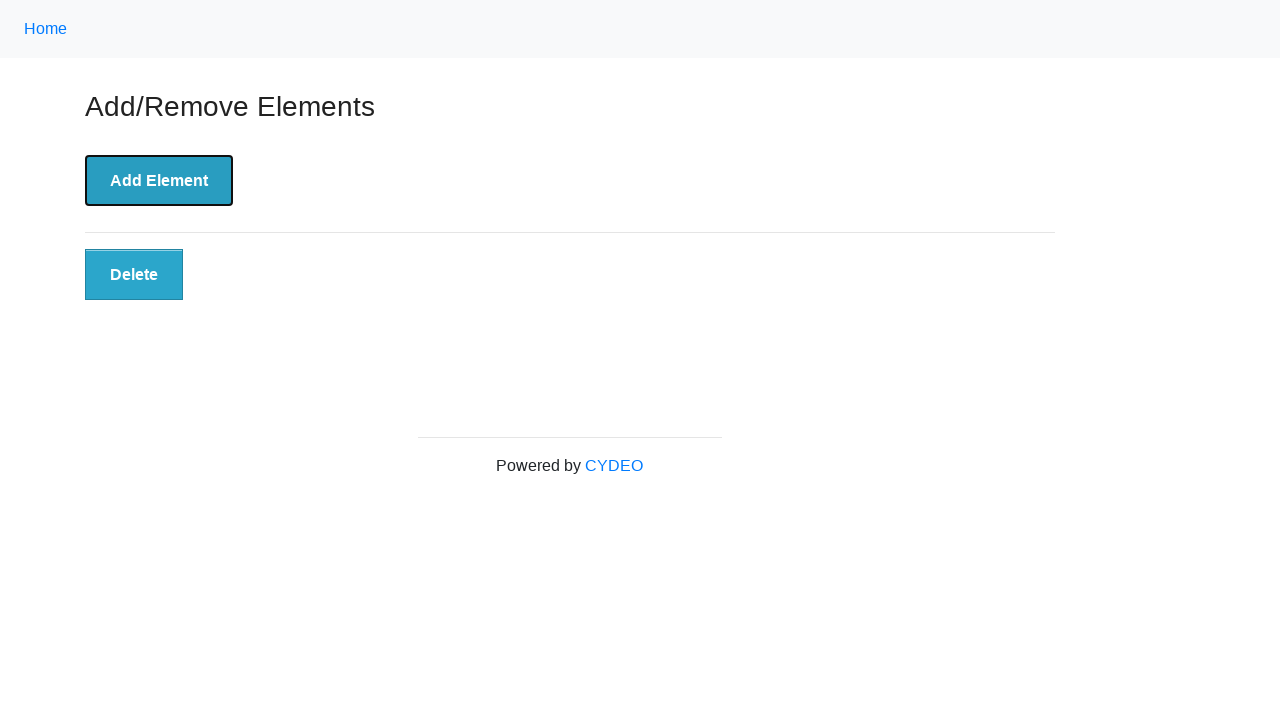

Delete button appeared in the DOM
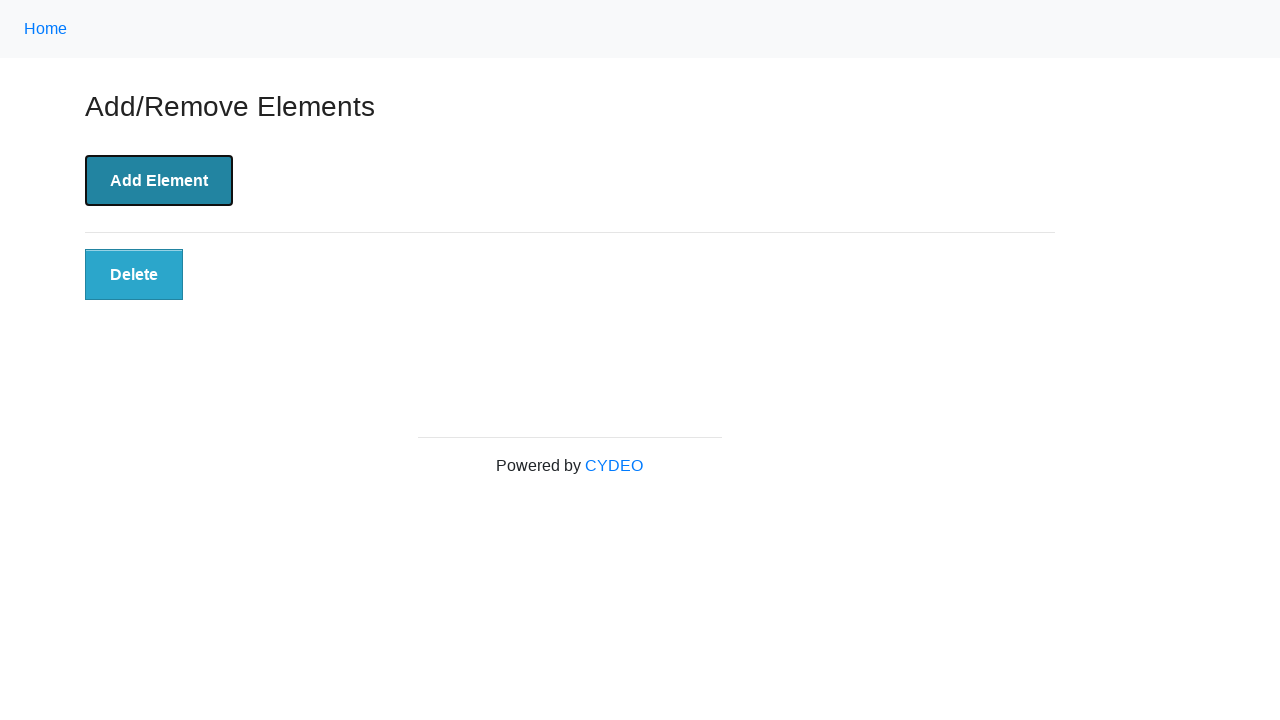

Clicked the Delete button to remove it at (134, 275) on button[class='added-manually']
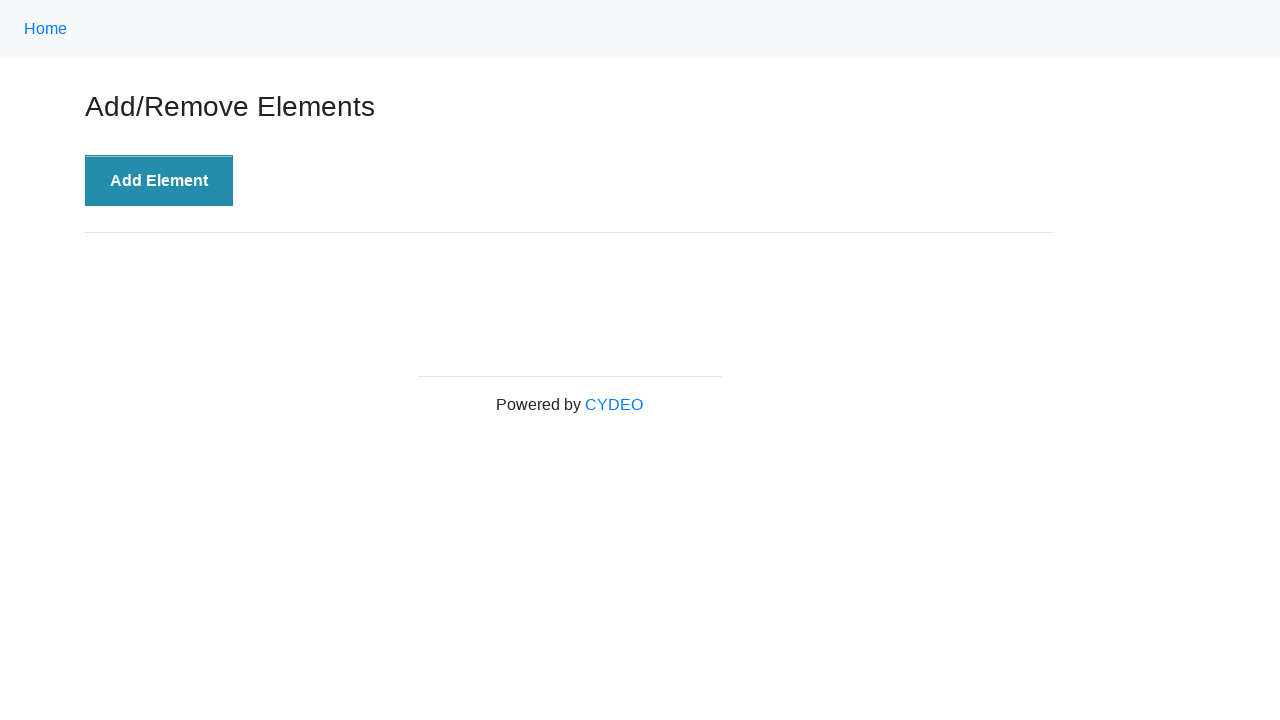

Delete button was successfully removed from the DOM
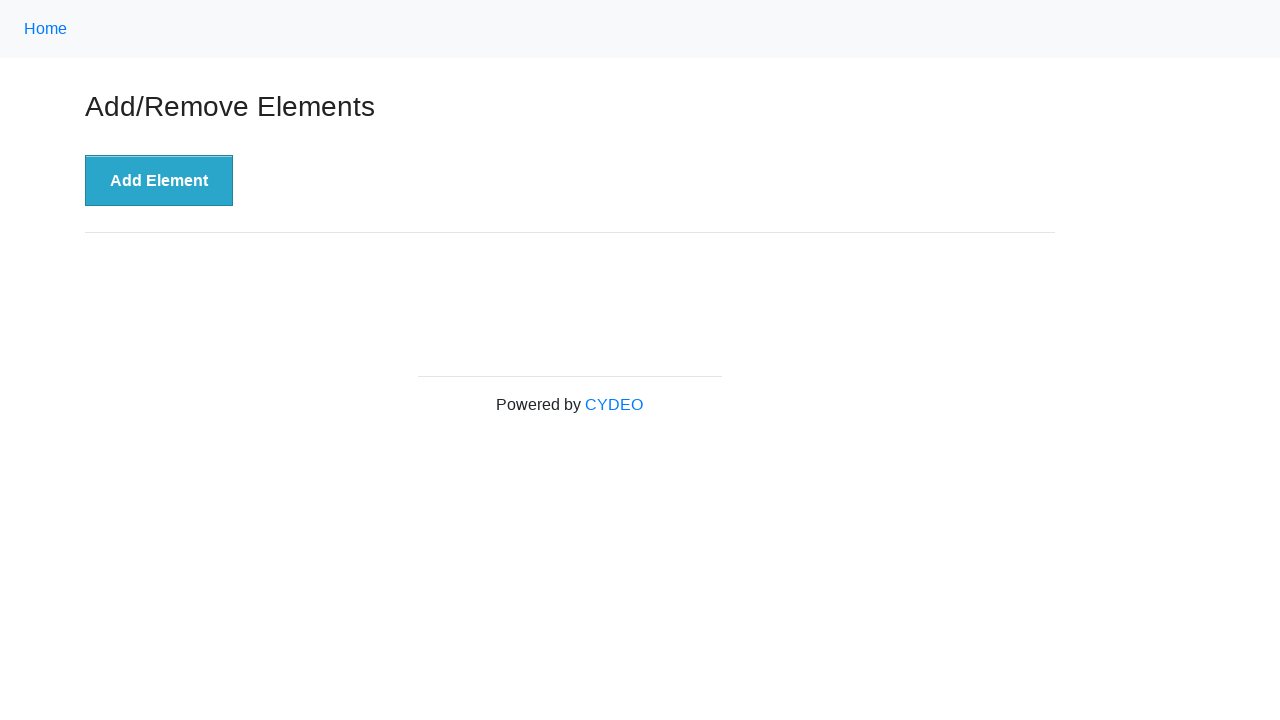

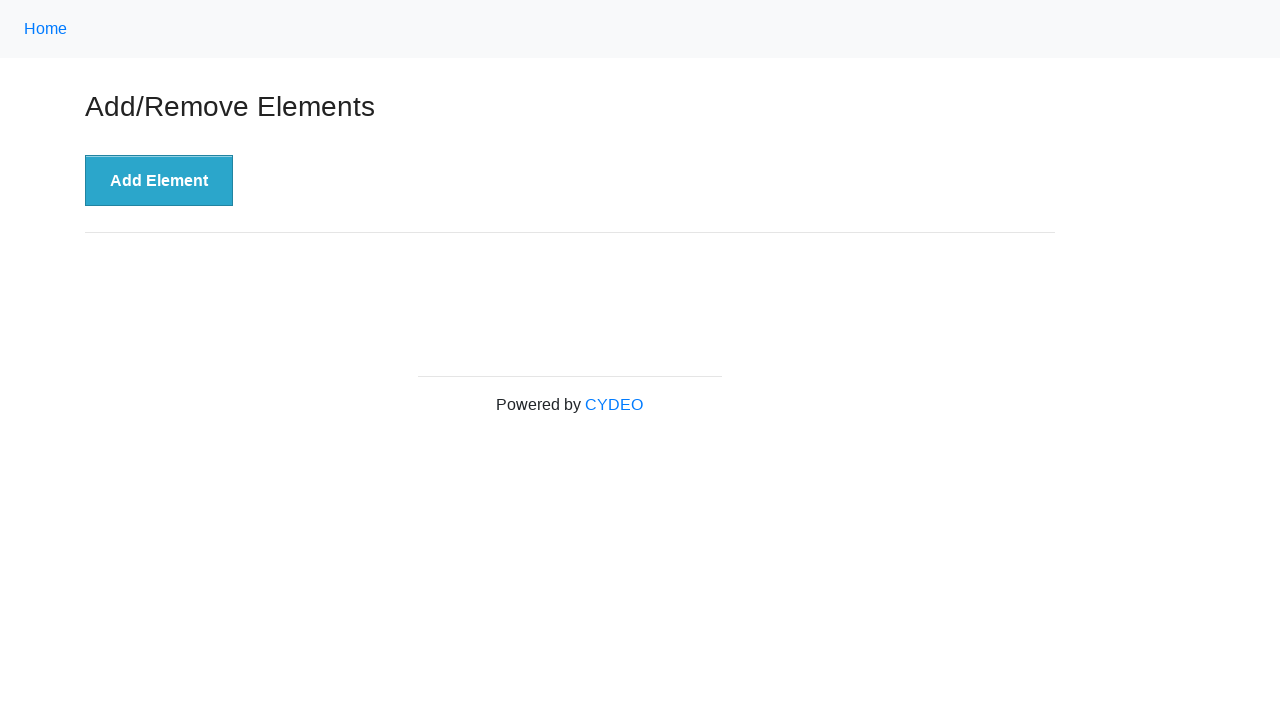